Tests confirm dialog by entering text and dismissing the confirmation dialog

Starting URL: https://www.rahulshettyacademy.com/AutomationPractice/

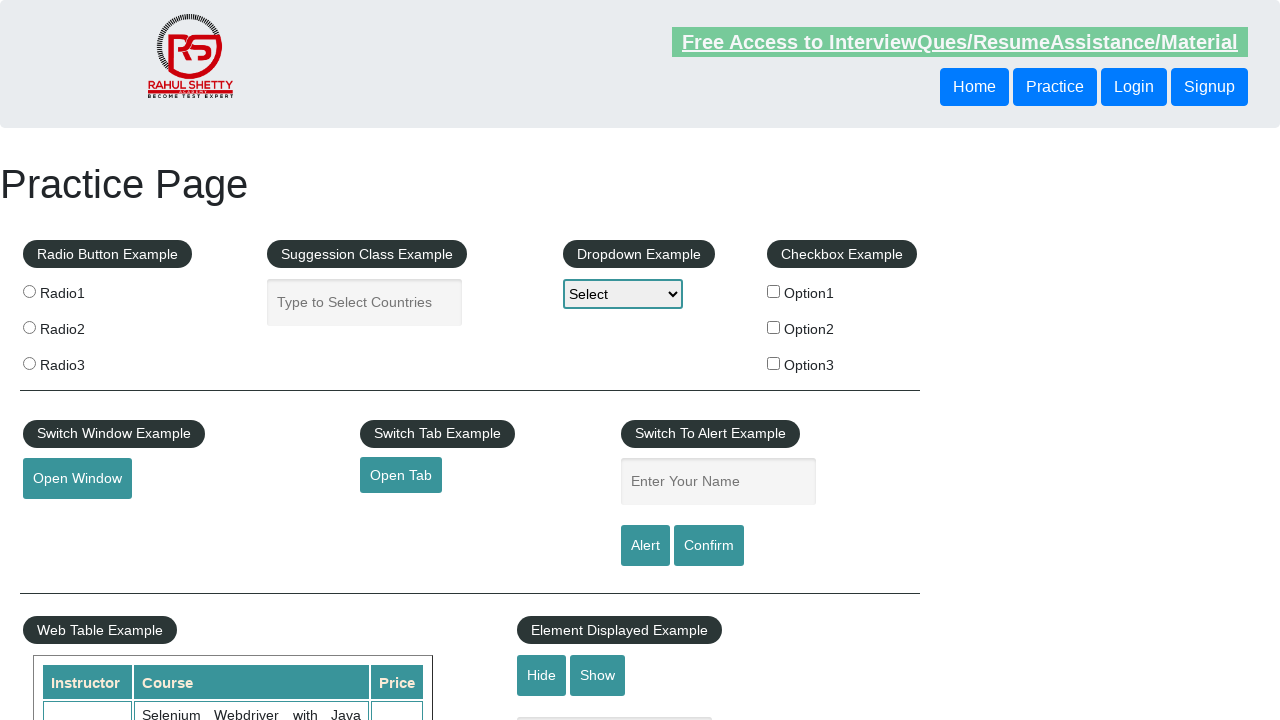

Entered 'deepak' in the name input field on input[name='enter-name']
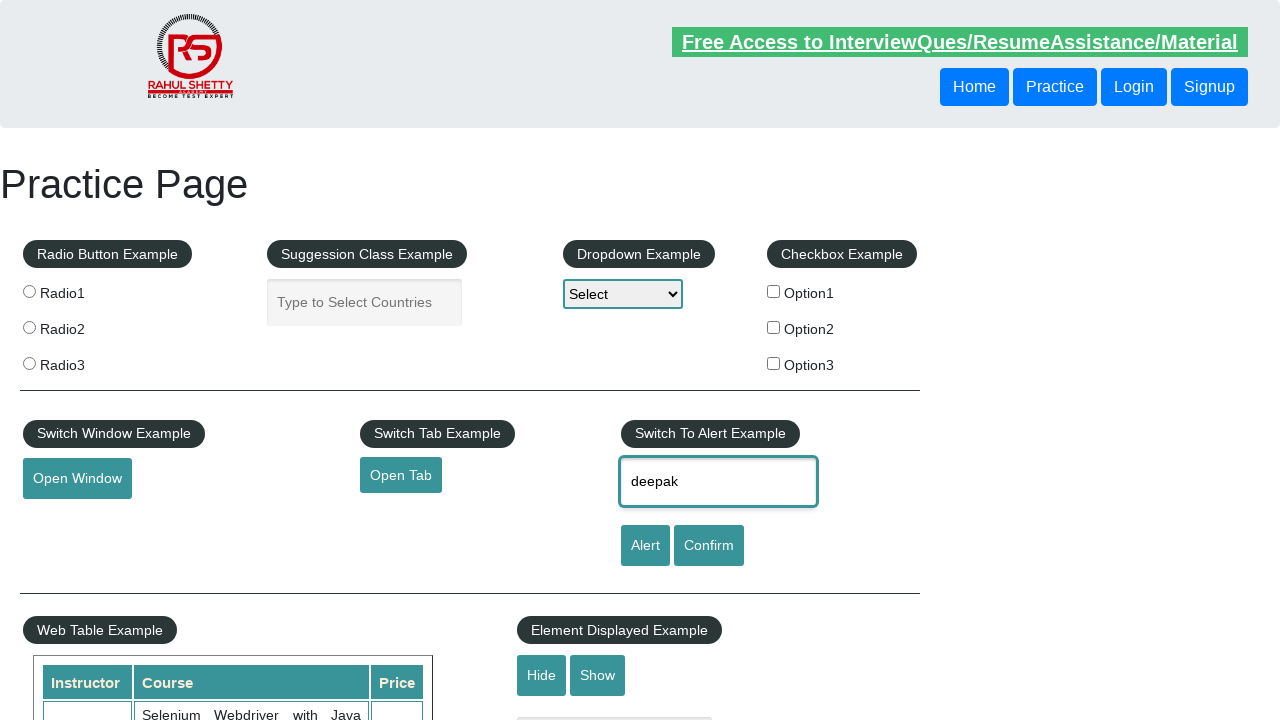

Set up dialog handler to dismiss confirmation dialogs
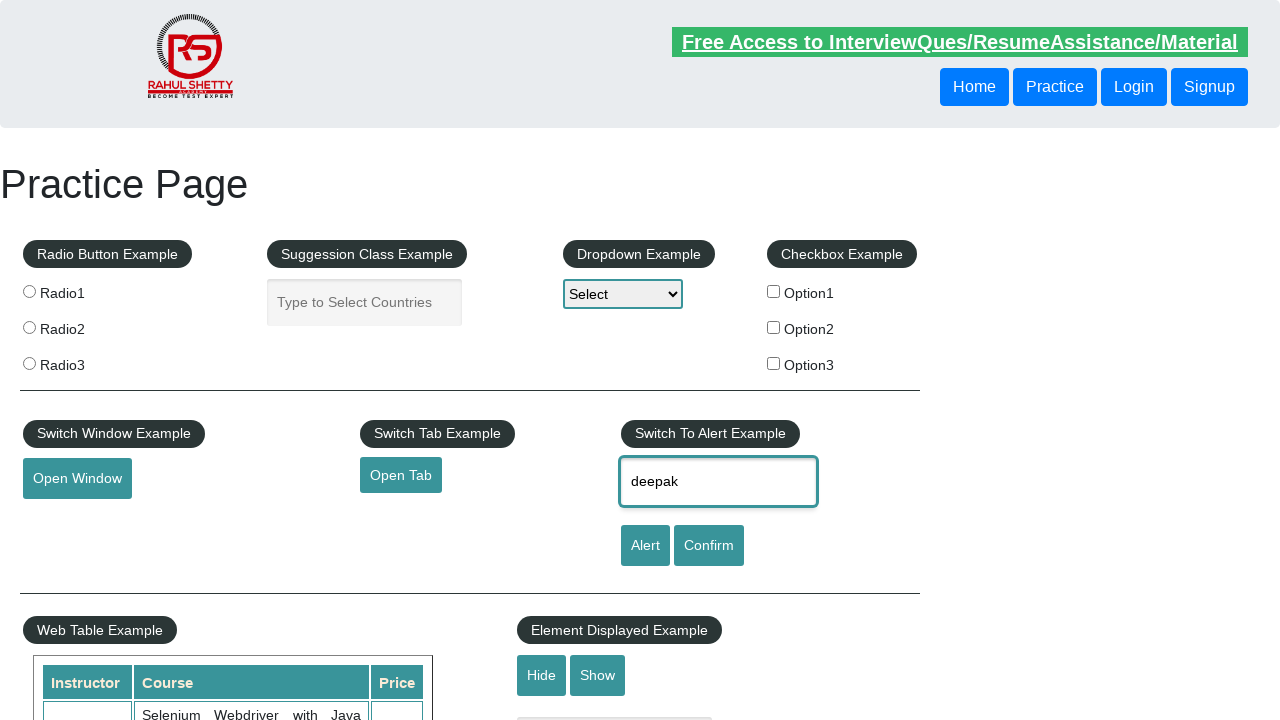

Clicked confirm button to trigger confirmation dialog at (709, 546) on input#confirmbtn
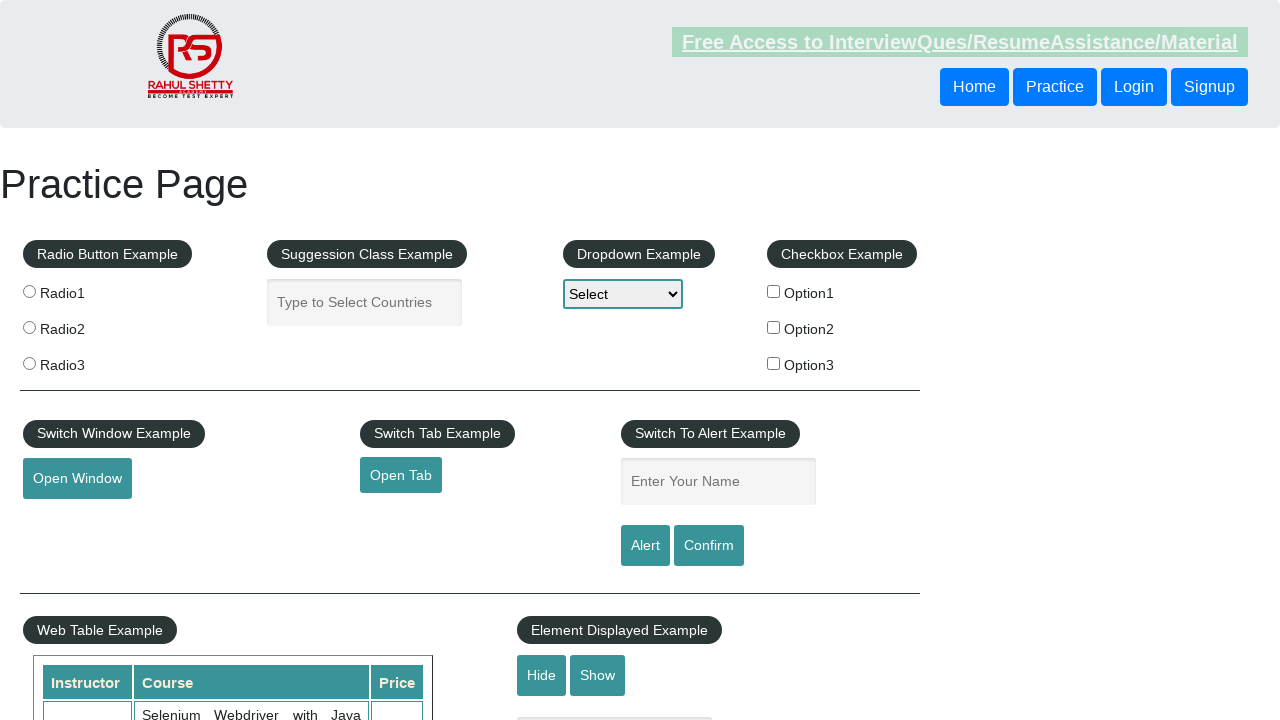

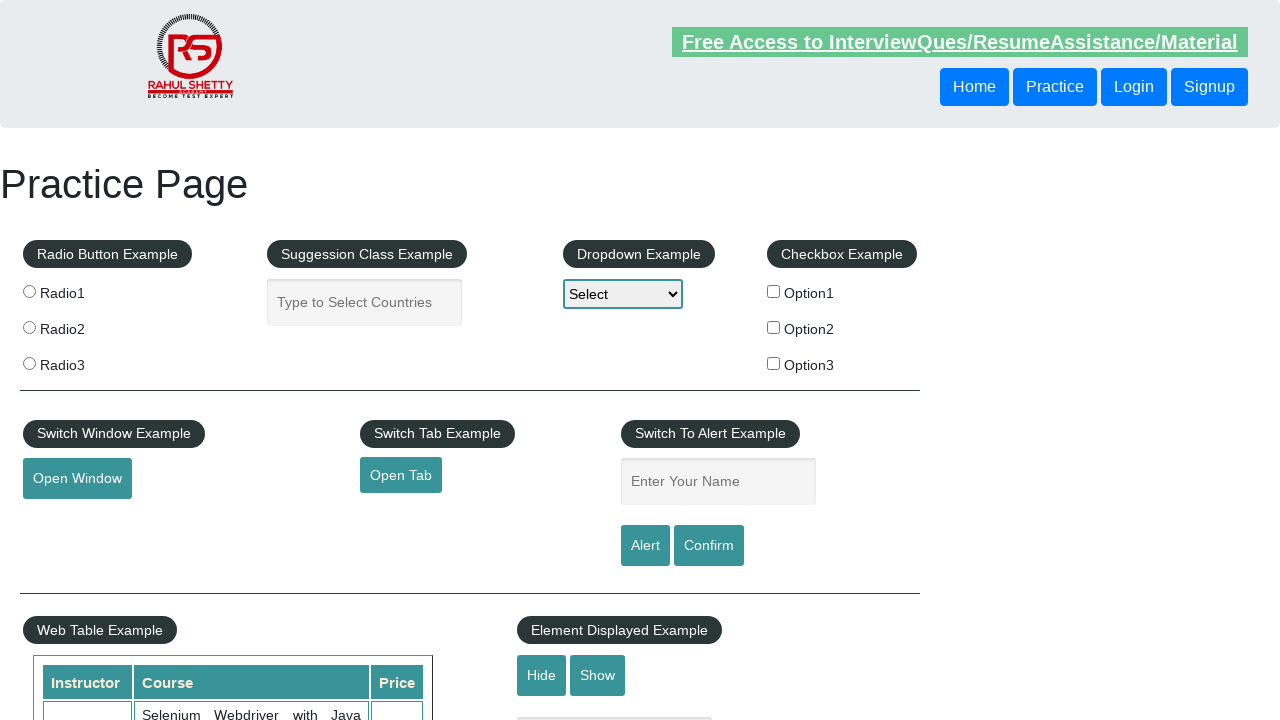